Tests checkbox functionality by navigating to the Checkboxes page and toggling both checkboxes to verify their state changes correctly

Starting URL: https://the-internet.herokuapp.com

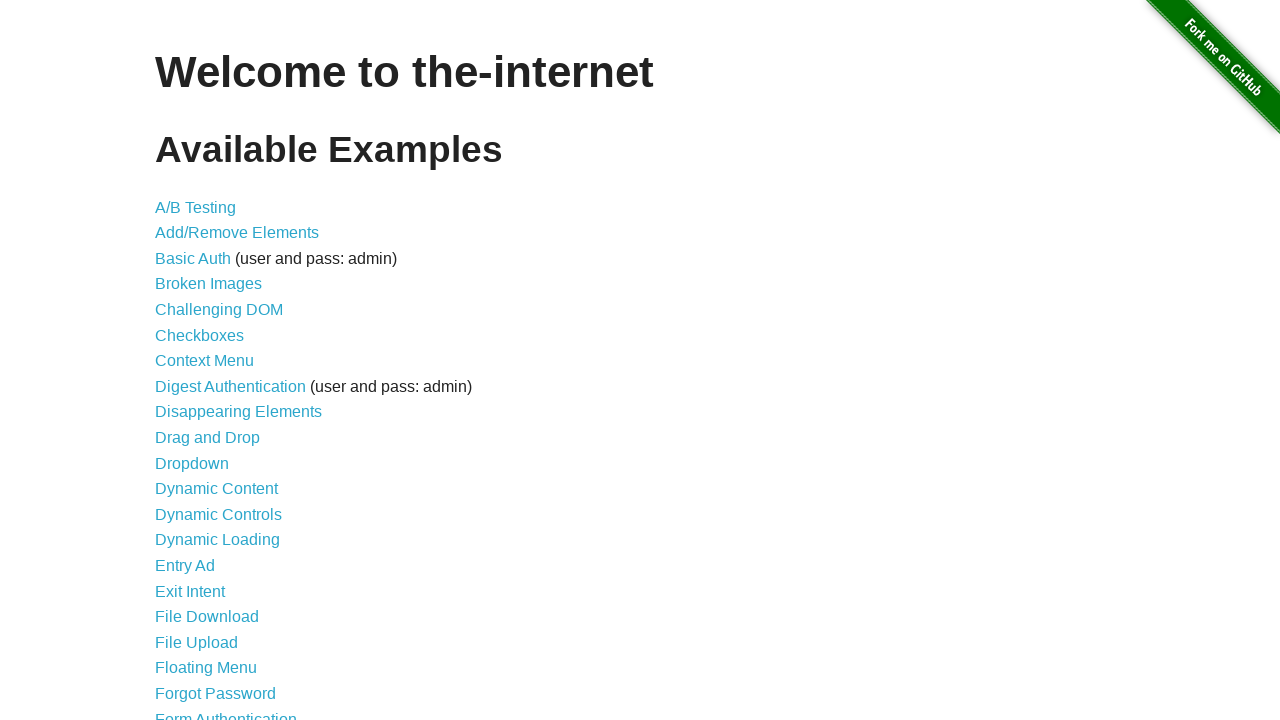

Clicked on Checkboxes link to navigate to checkboxes page at (200, 335) on text=Checkboxes
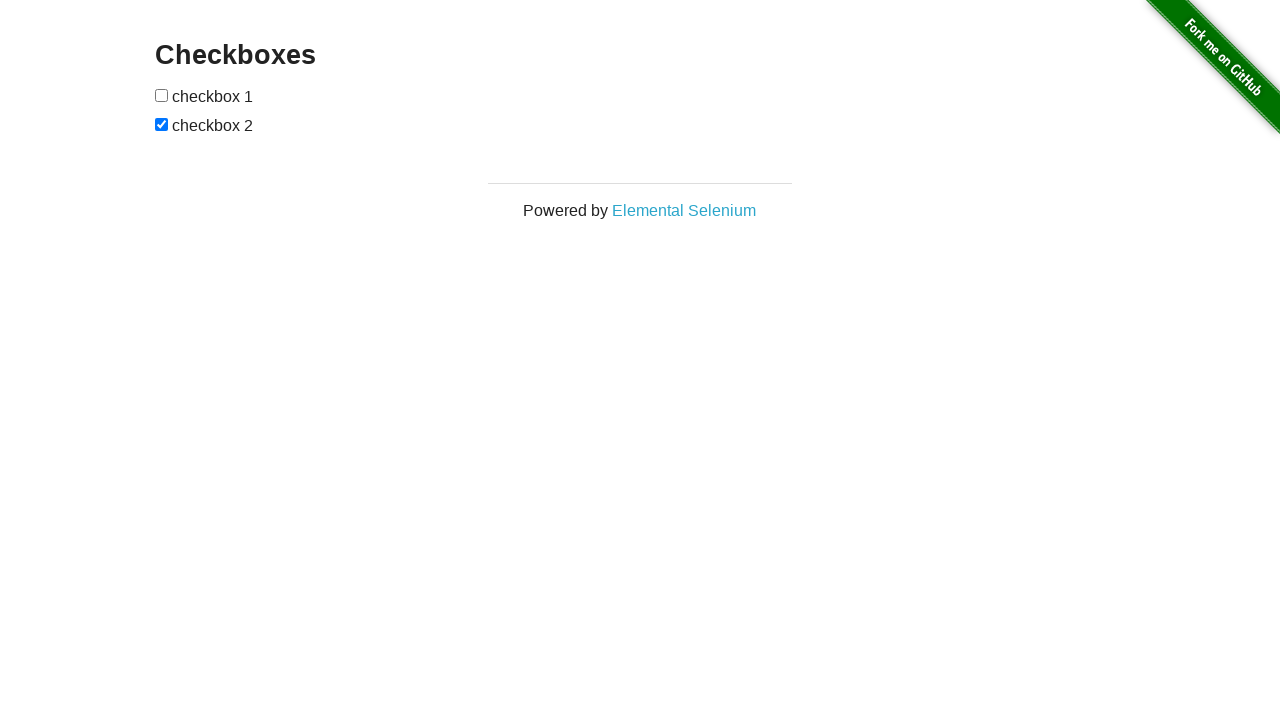

Checkboxes loaded and became visible
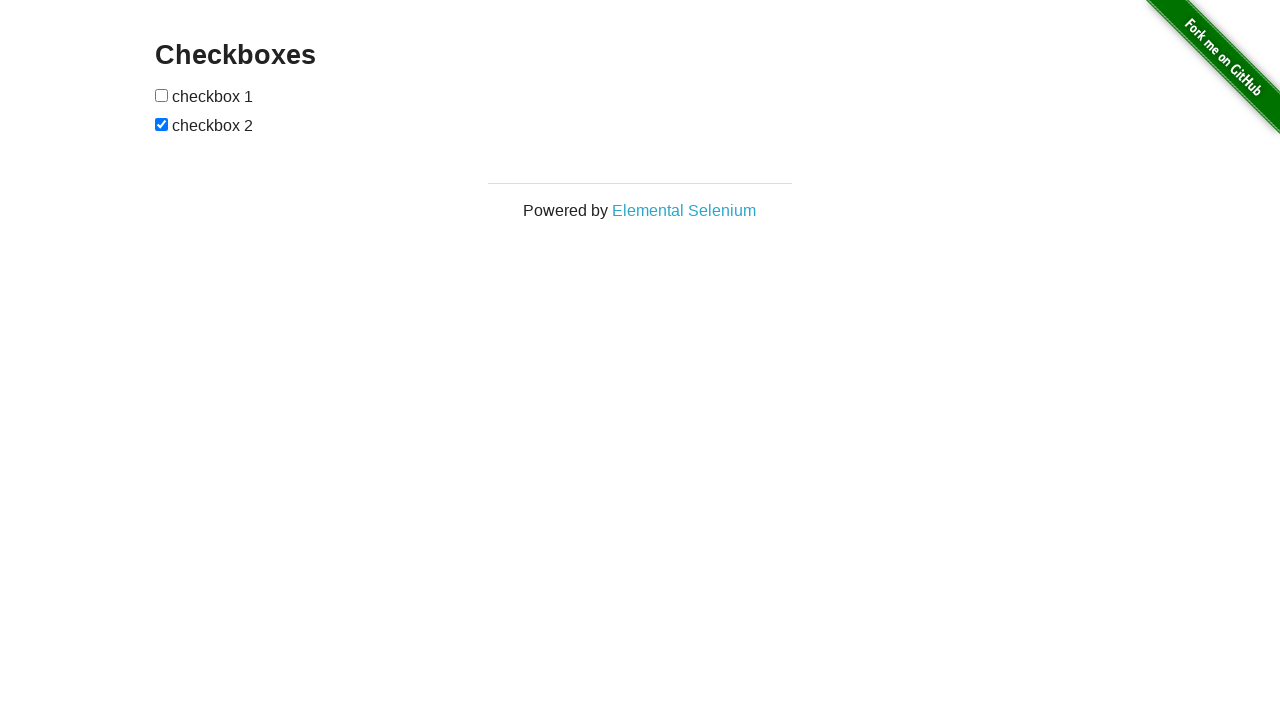

Located all checkbox elements
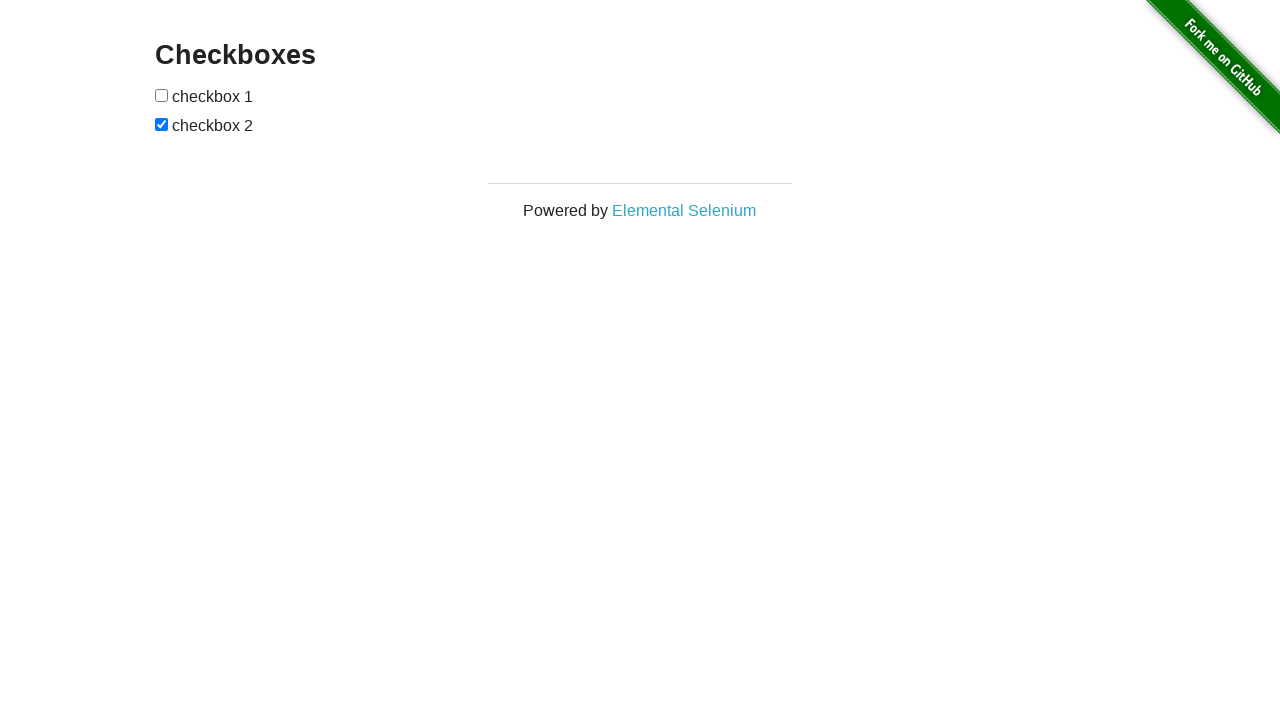

Clicked first checkbox to toggle its state at (162, 95) on input[type='checkbox'] >> nth=0
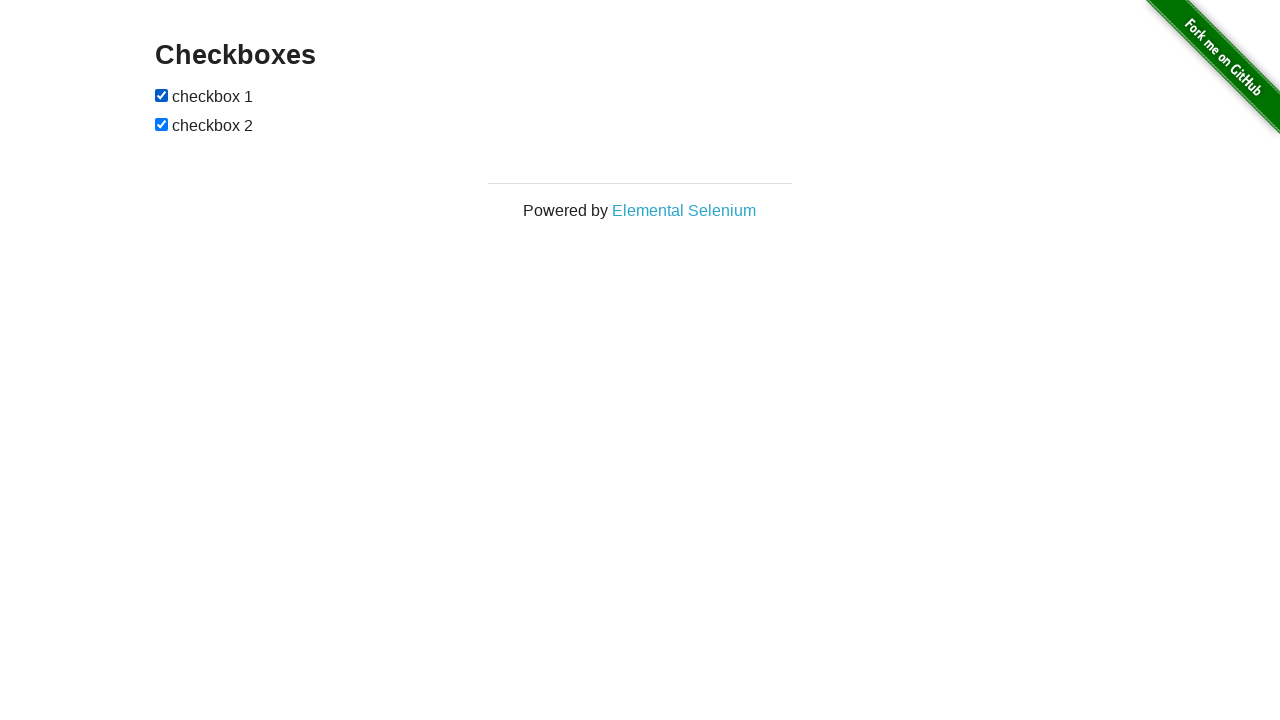

Clicked second checkbox to toggle its state at (162, 124) on input[type='checkbox'] >> nth=1
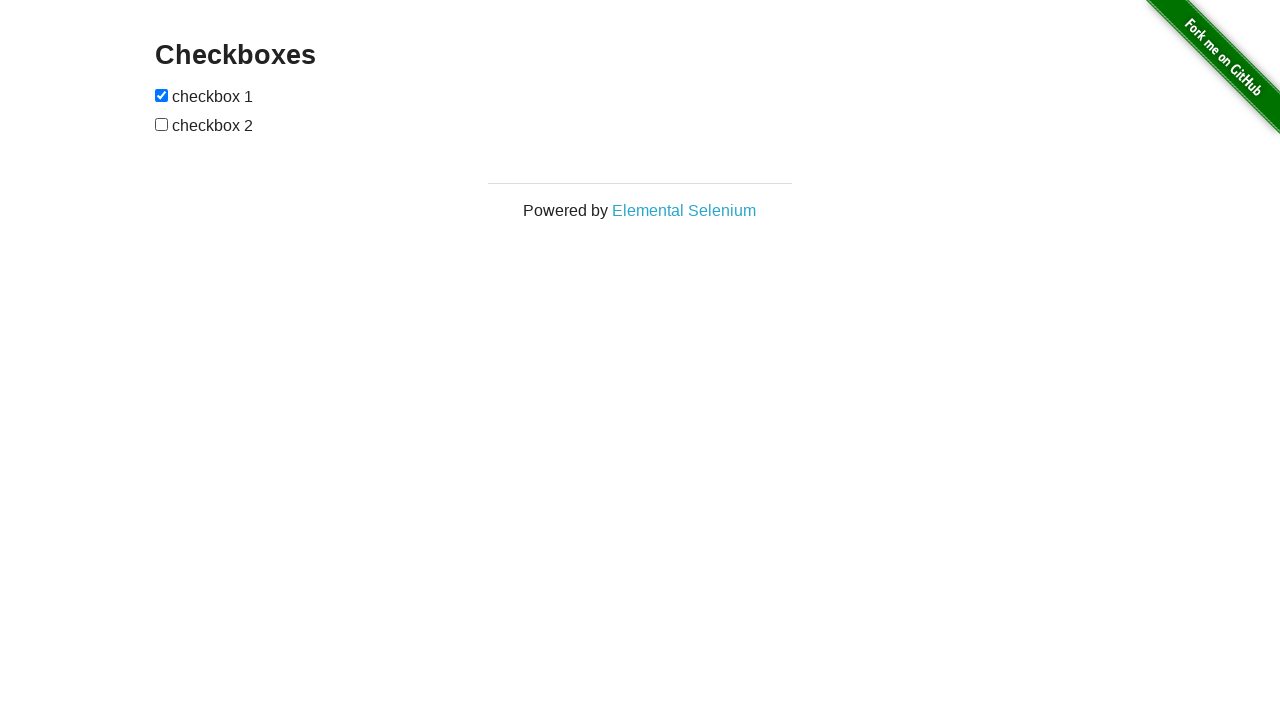

Waited for state changes to settle
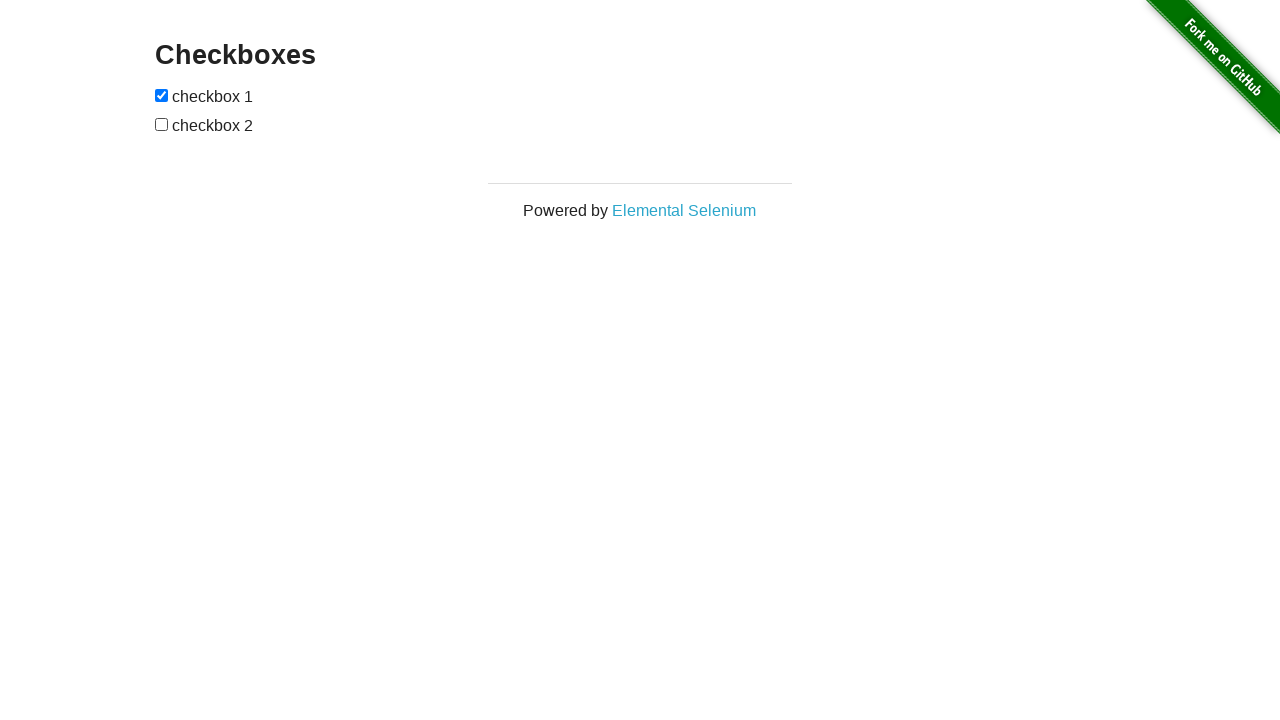

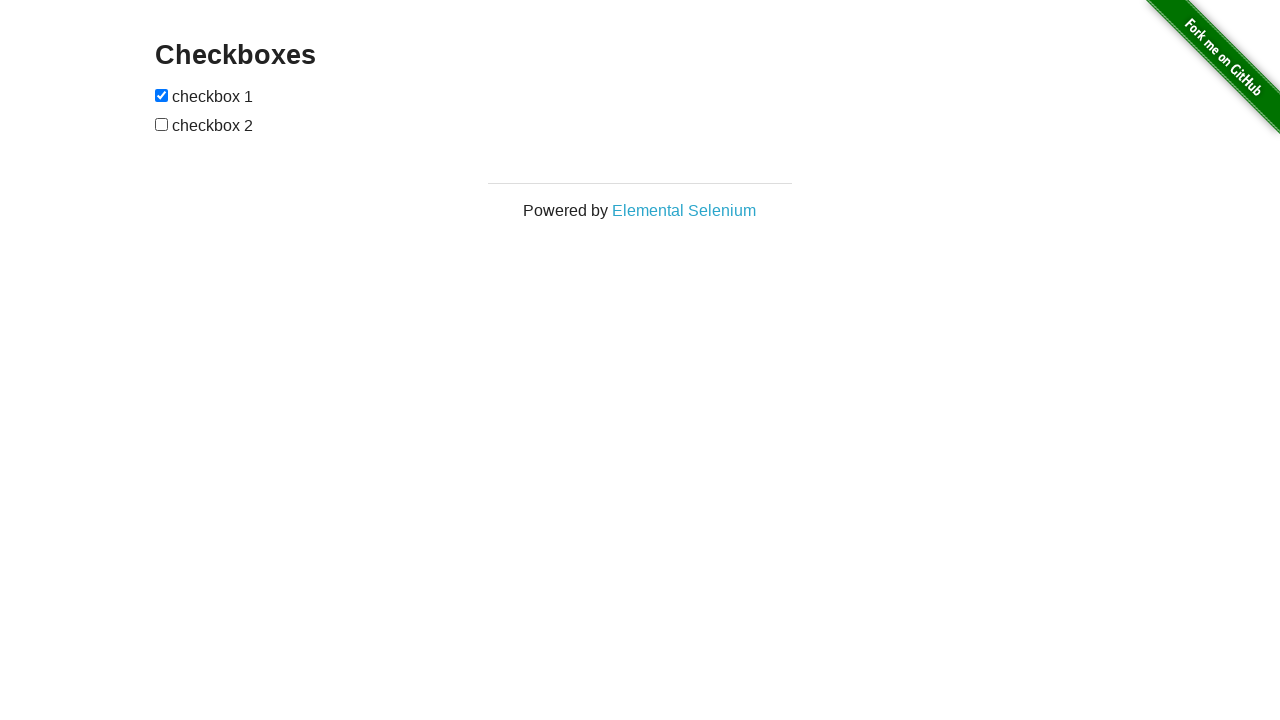